Tests comment input functionality on the Sauce Labs guinea pig page by entering a comment, submitting the form, and verifying the submitted comment is displayed

Starting URL: https://saucelabs.com/test/guinea-pig

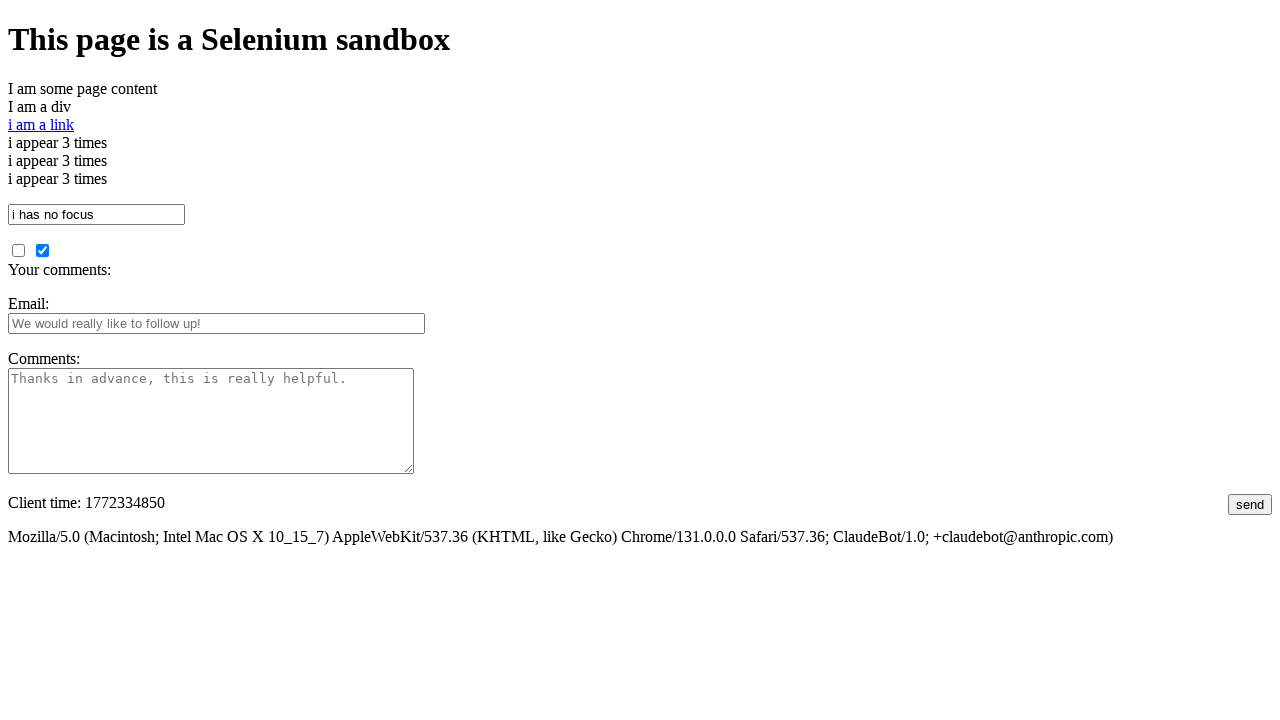

Filled comment text area with test comment UUID on #comments
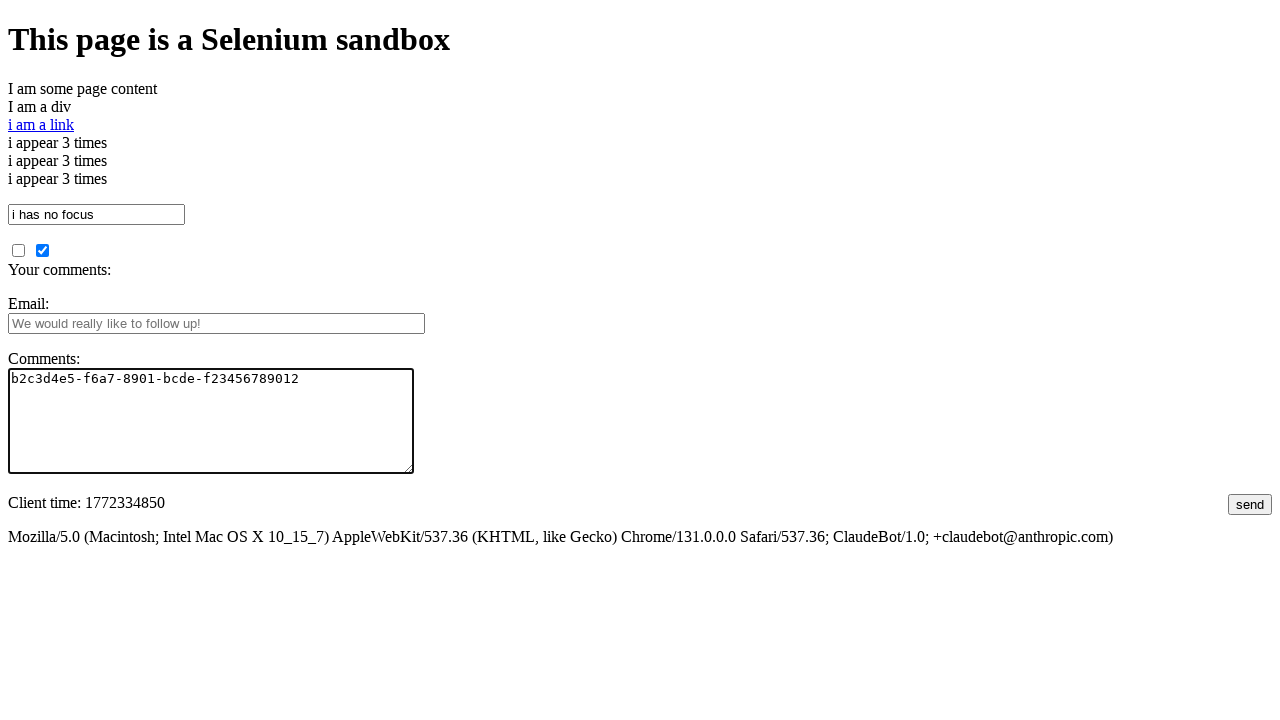

Clicked submit button to post comment at (1250, 504) on #submit
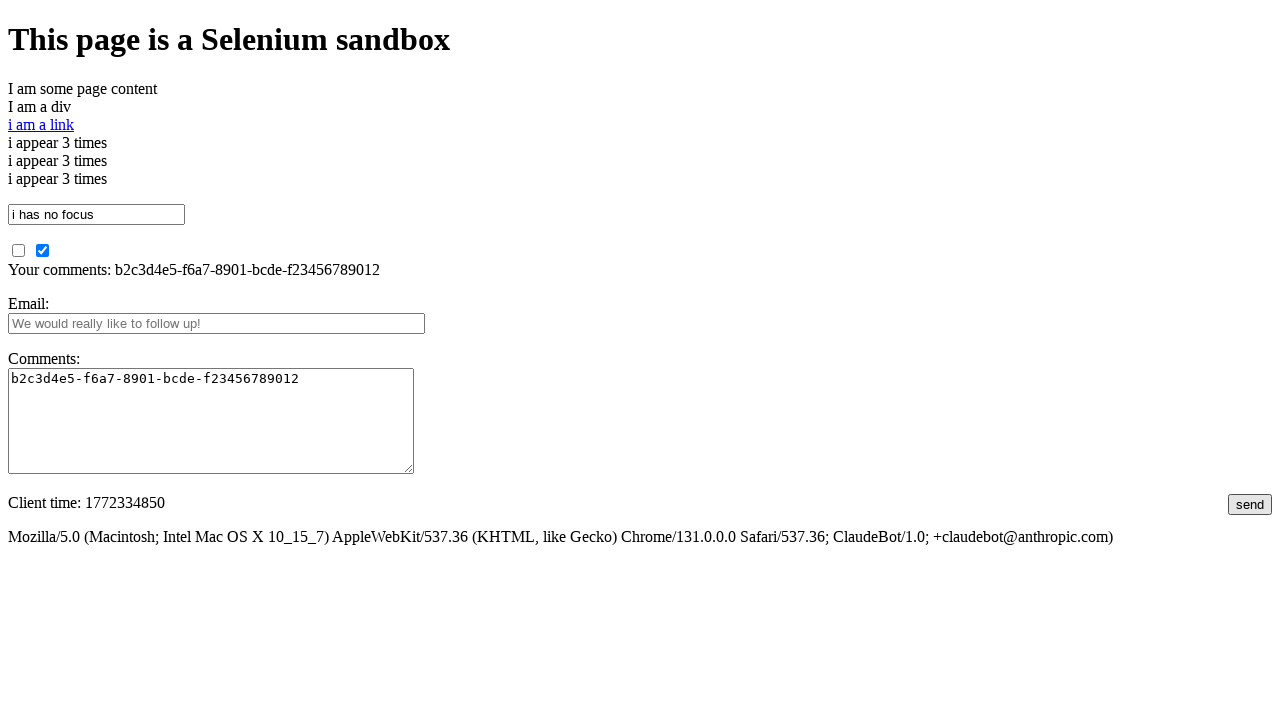

Verified submitted comment section loaded
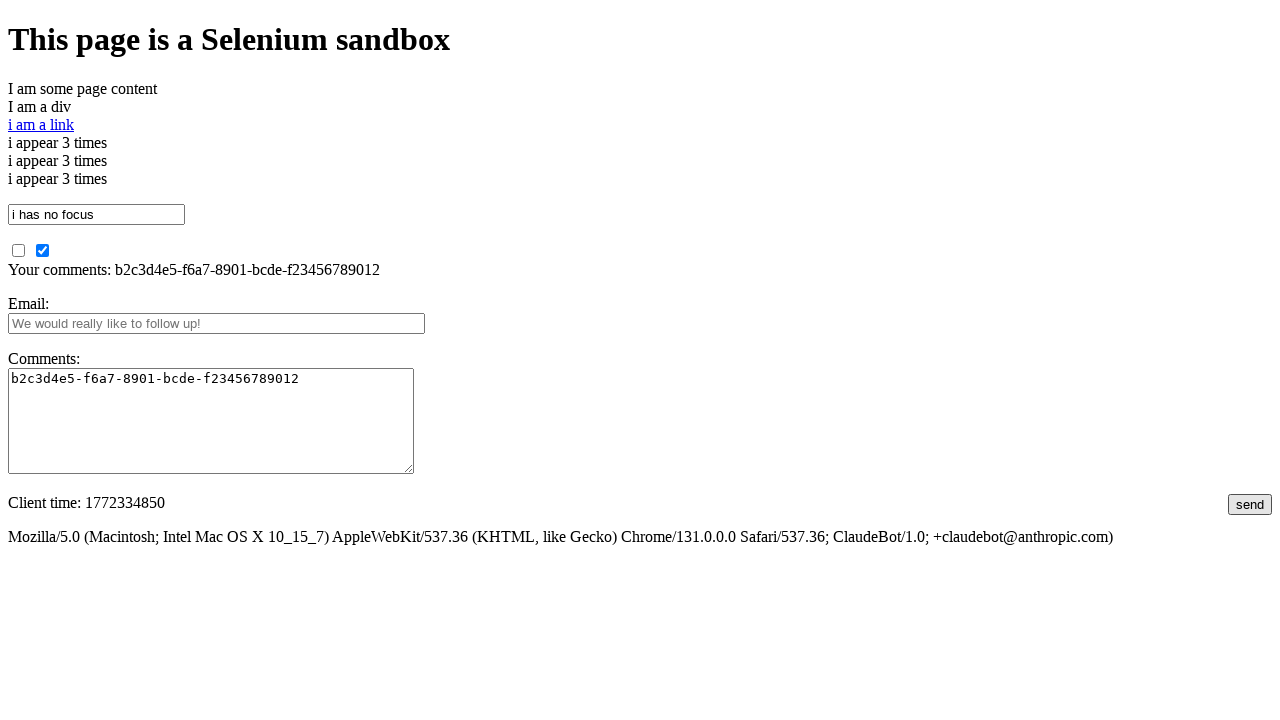

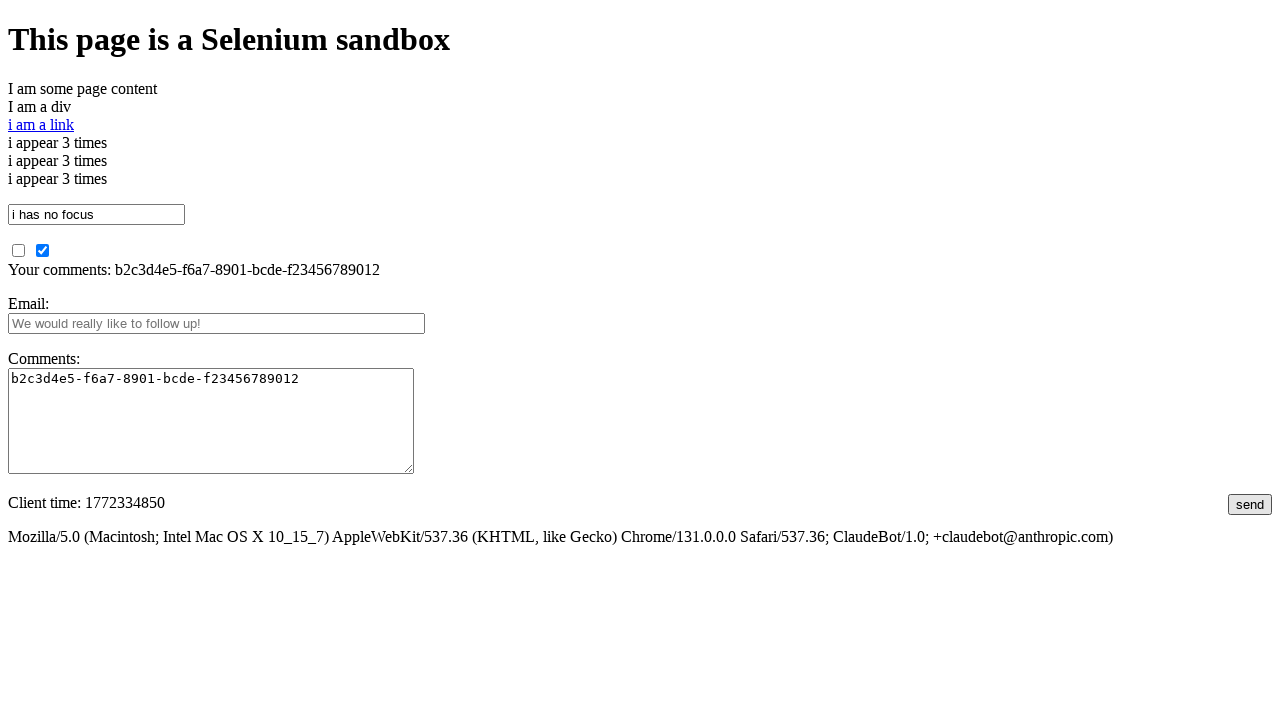